Tests form filling functionality by entering email and address information using CSS selectors

Starting URL: https://demoqa.com/automation-practice-form

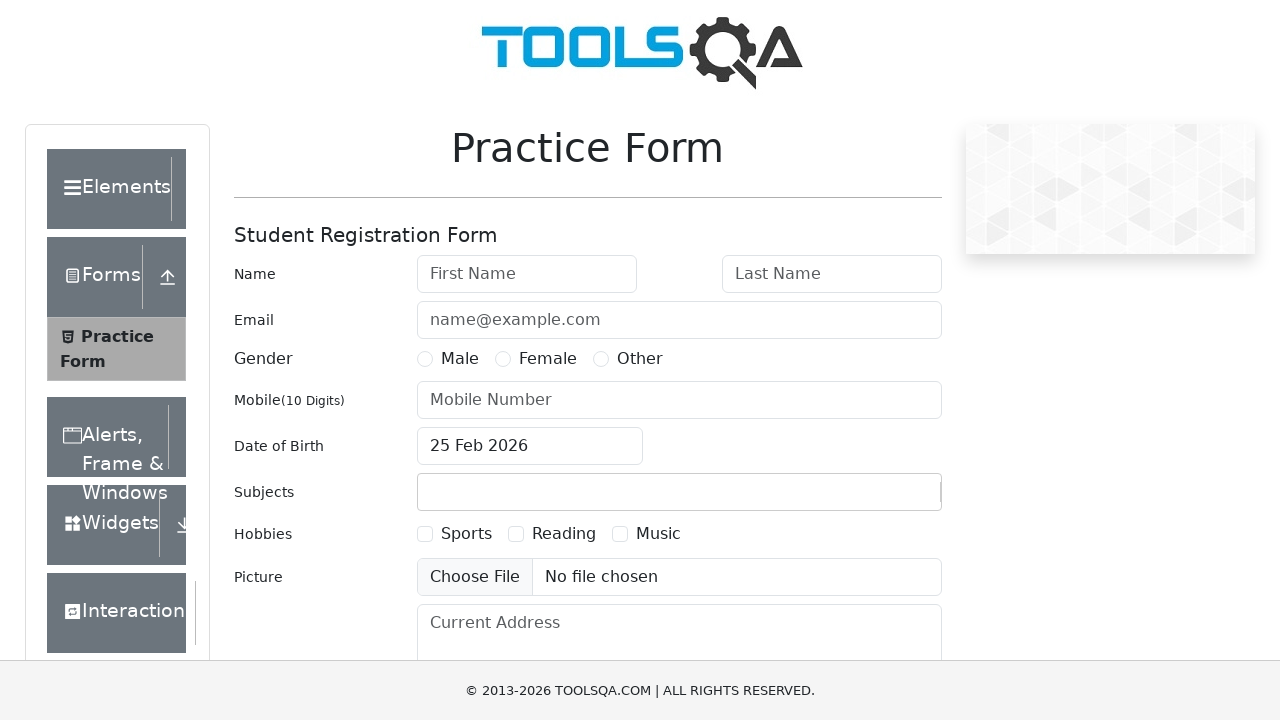

Filled email field with 'hasan@hasan.com' using CSS nth-child selector on #userEmail-wrapper>div:nth-child(2)>input
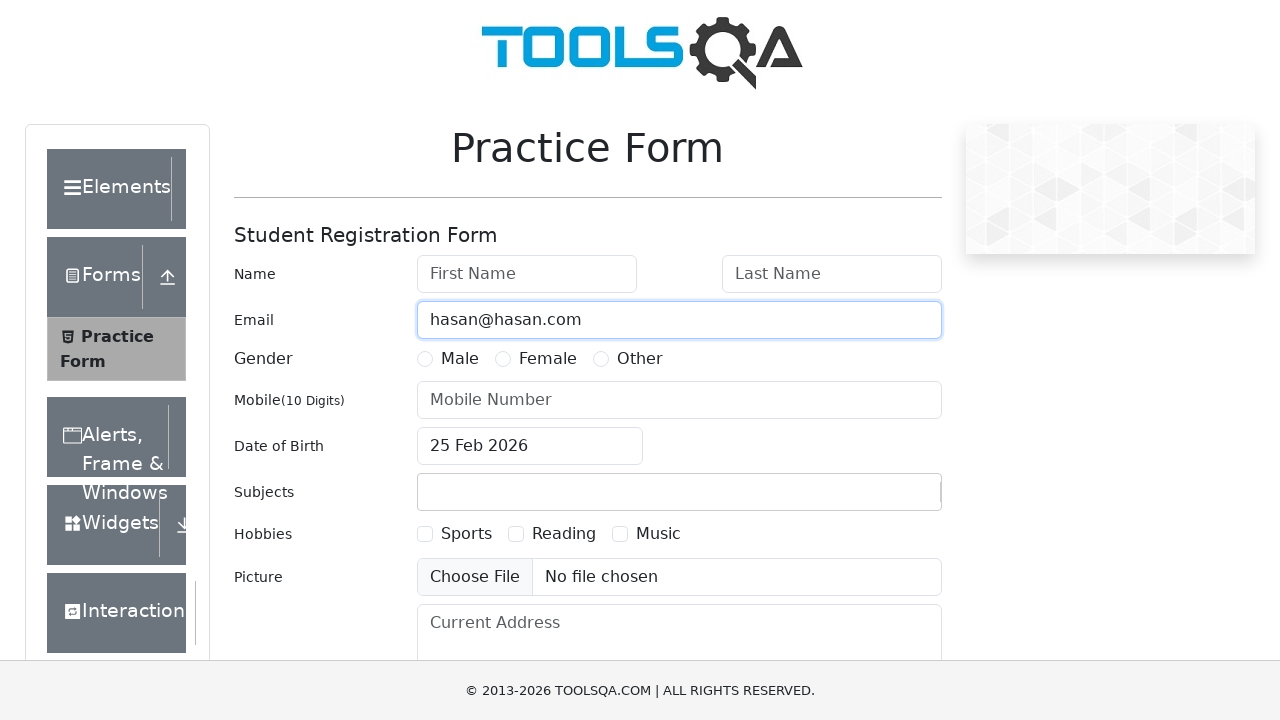

Filled current address field with 'Bağcılar/İstanbul' using CSS sibling selector on form div~#currentAddress-wrapper>div~div>textarea
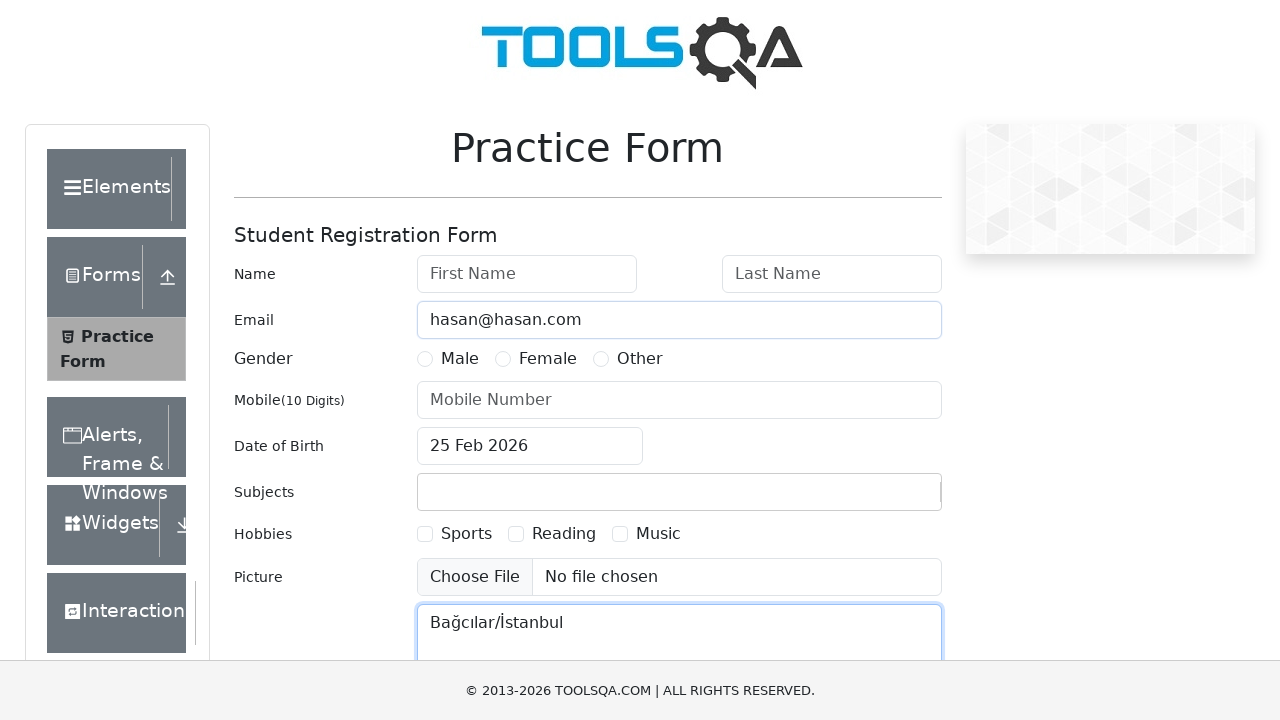

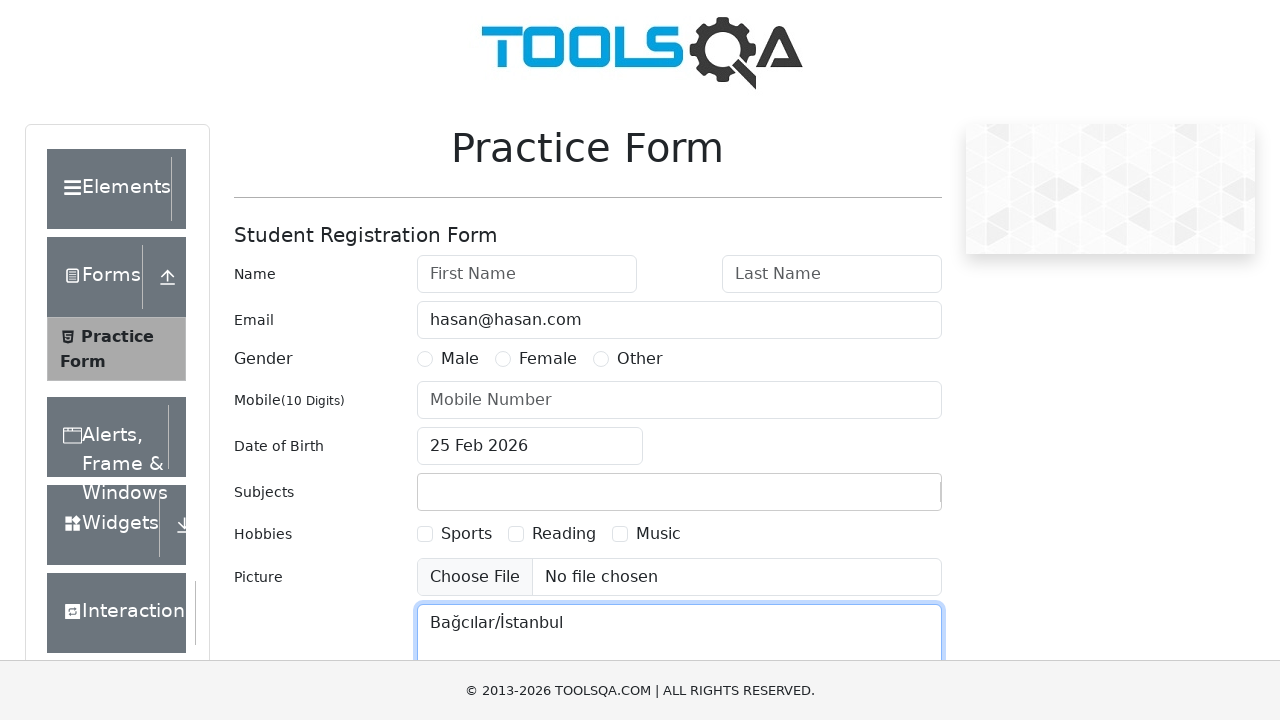